Navigates to a practice page and selects all checkboxes in table rows that contain "windows" text

Starting URL: https://selectorshub.com/xpath-practice-page/

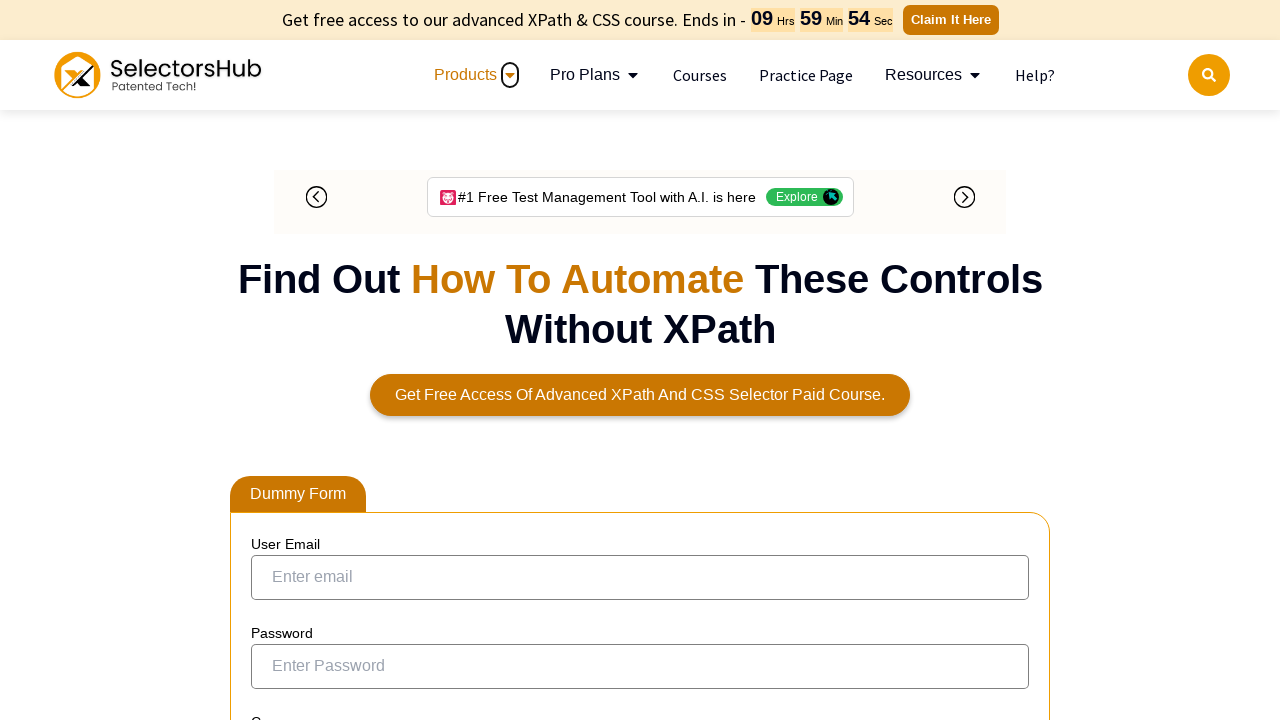

Navigated to XPath practice page
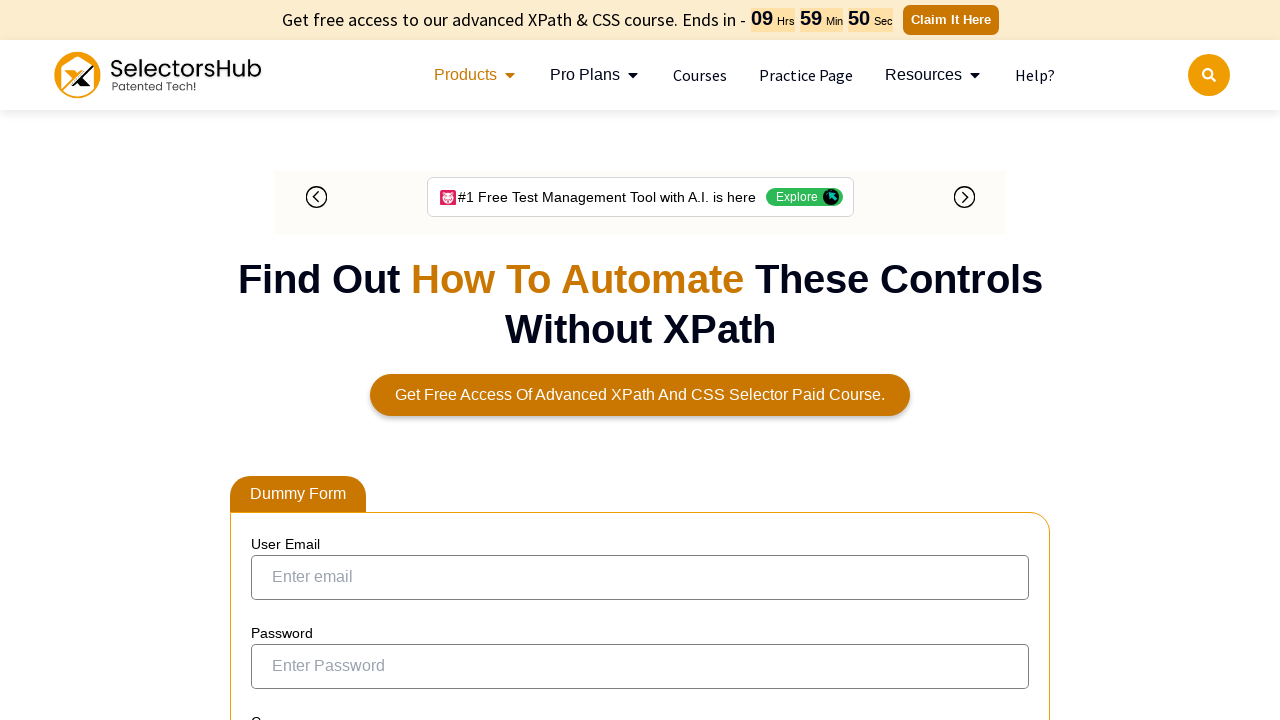

Located all checkboxes in table rows containing 'windows' text
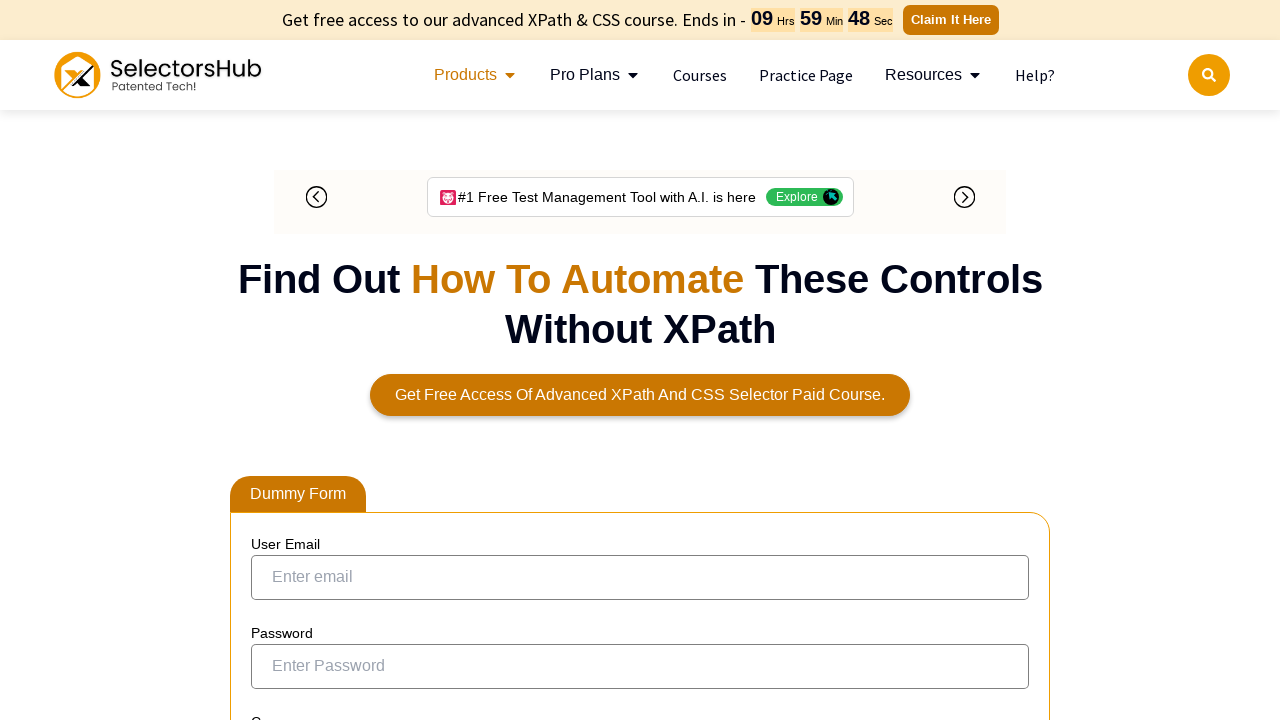

Clicked checkbox in windows row at (266, 360) on xpath=//table[@id='tablepress-1']//td[text()='windows']/preceding-sibling::td/in
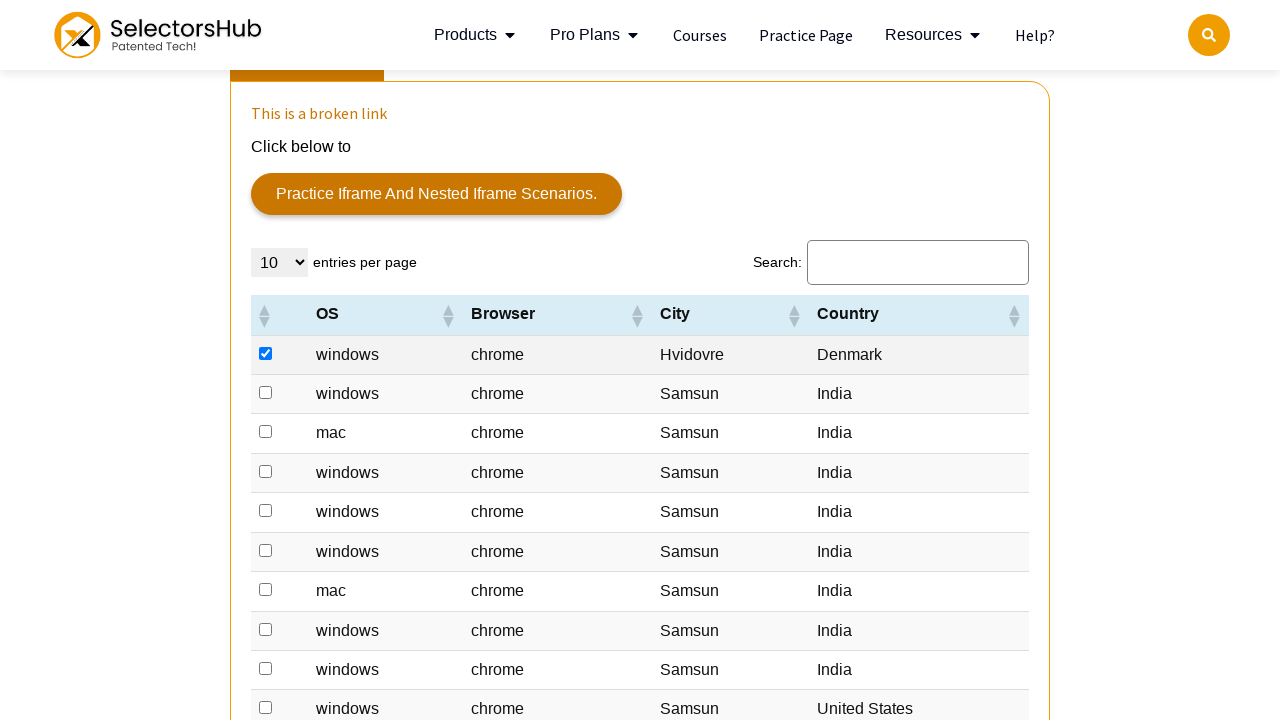

Clicked checkbox in windows row at (266, 393) on xpath=//table[@id='tablepress-1']//td[text()='windows']/preceding-sibling::td/in
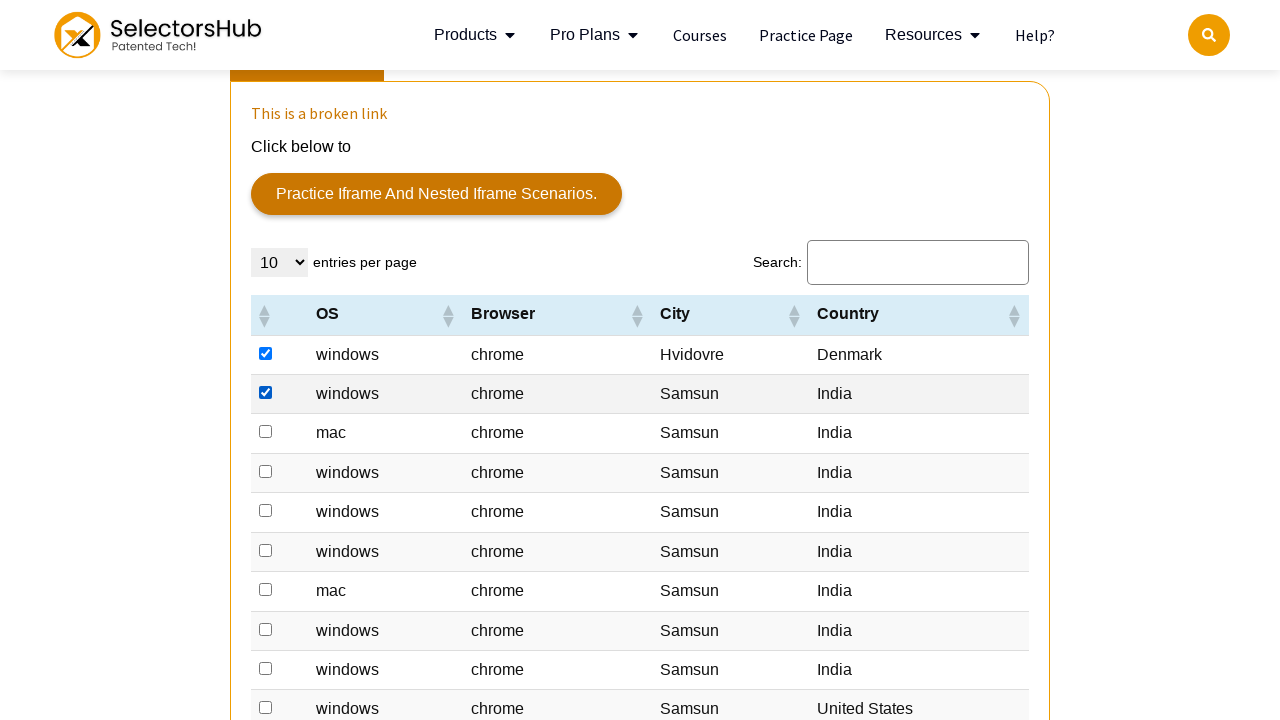

Clicked checkbox in windows row at (266, 471) on xpath=//table[@id='tablepress-1']//td[text()='windows']/preceding-sibling::td/in
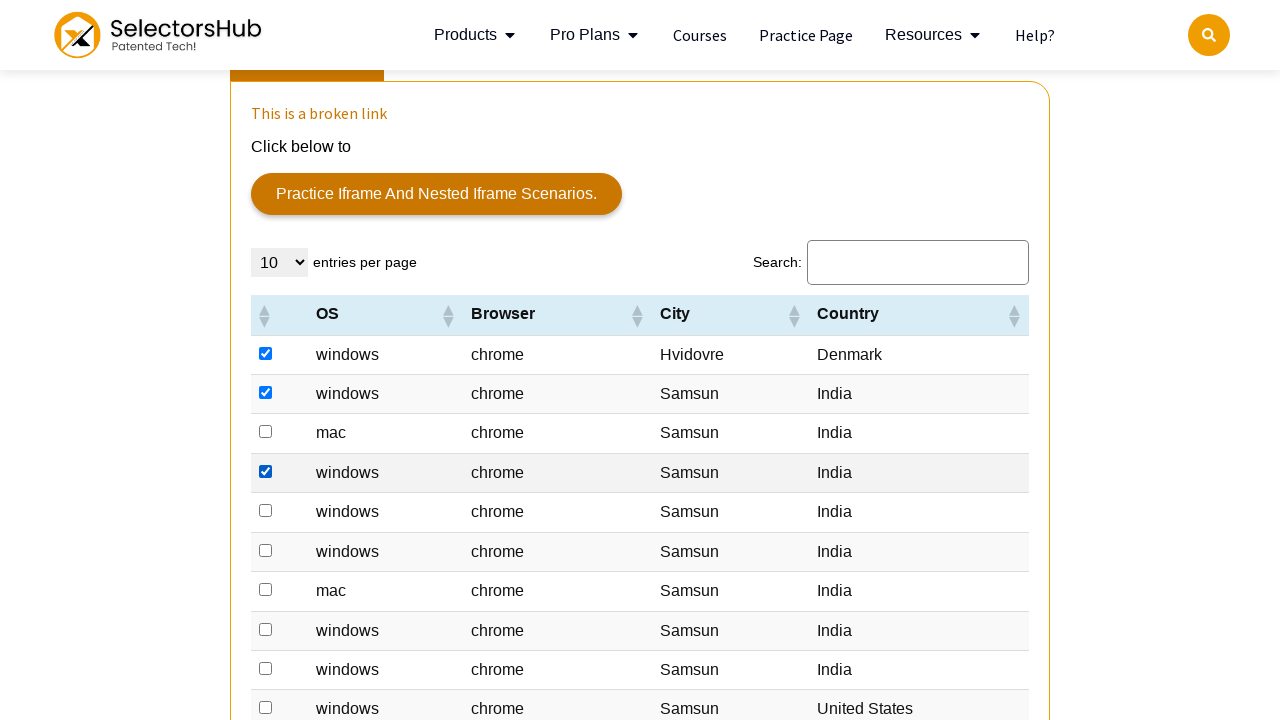

Clicked checkbox in windows row at (266, 511) on xpath=//table[@id='tablepress-1']//td[text()='windows']/preceding-sibling::td/in
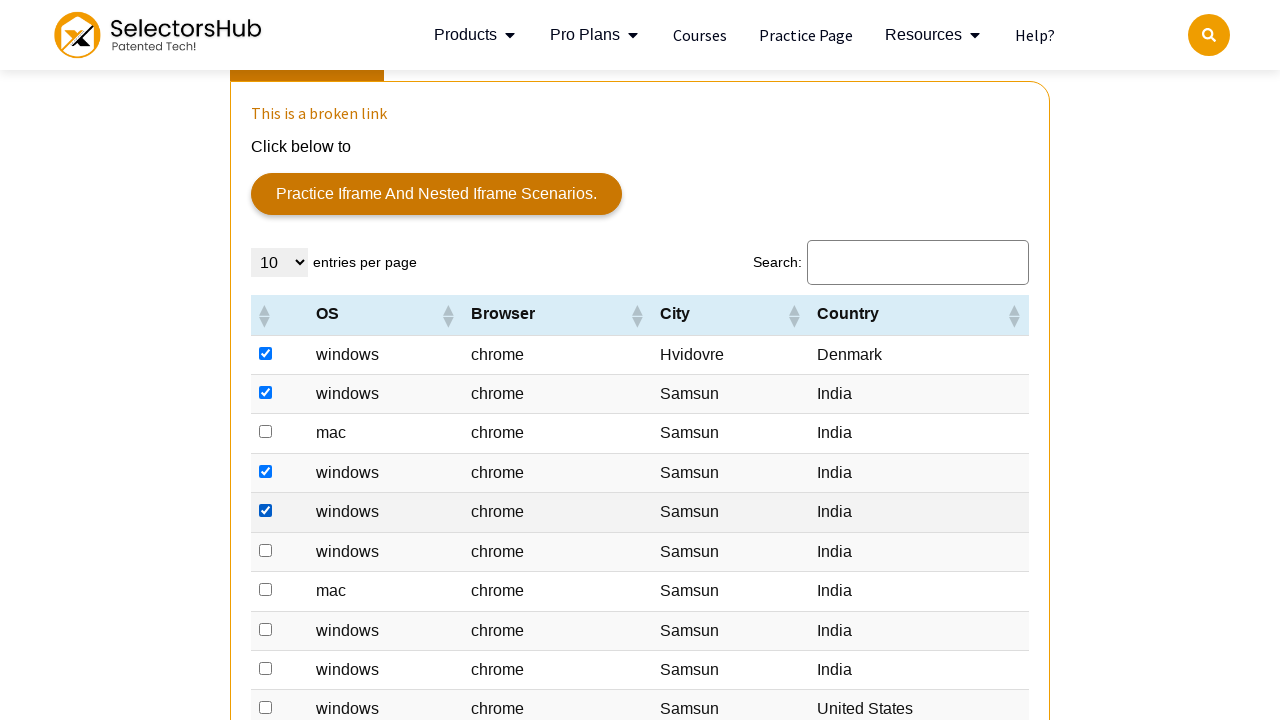

Clicked checkbox in windows row at (266, 550) on xpath=//table[@id='tablepress-1']//td[text()='windows']/preceding-sibling::td/in
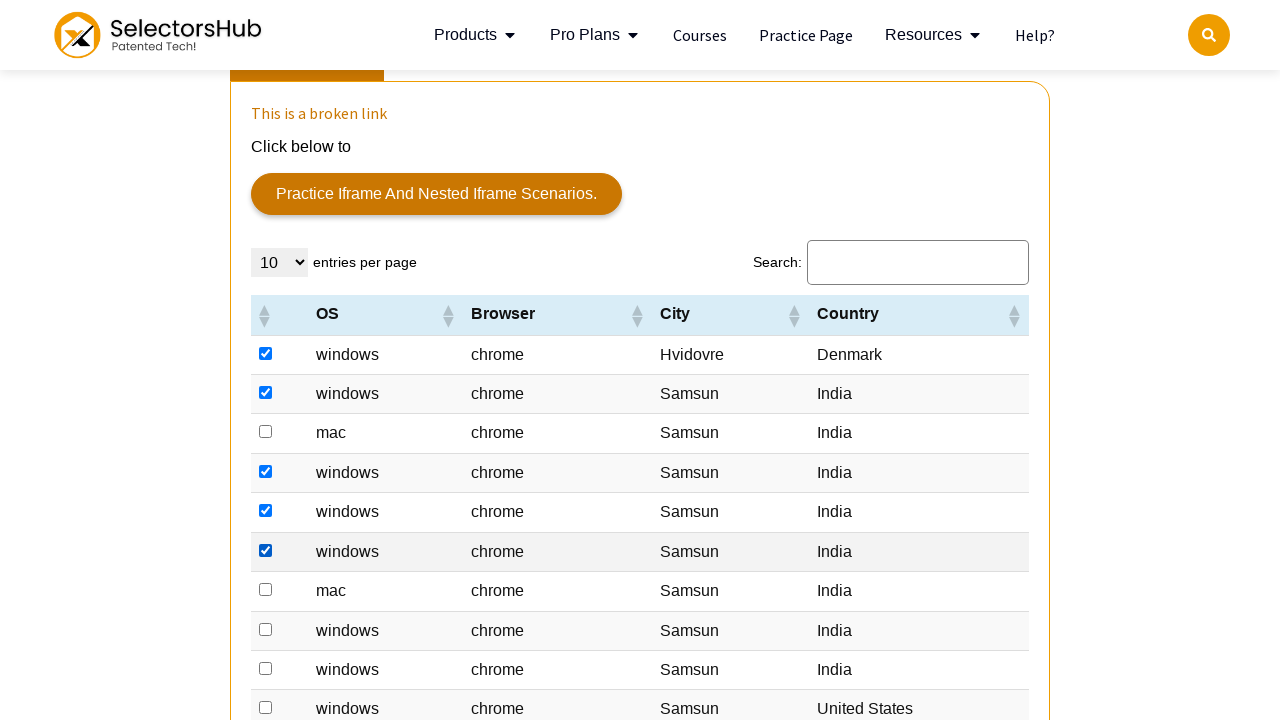

Clicked checkbox in windows row at (266, 629) on xpath=//table[@id='tablepress-1']//td[text()='windows']/preceding-sibling::td/in
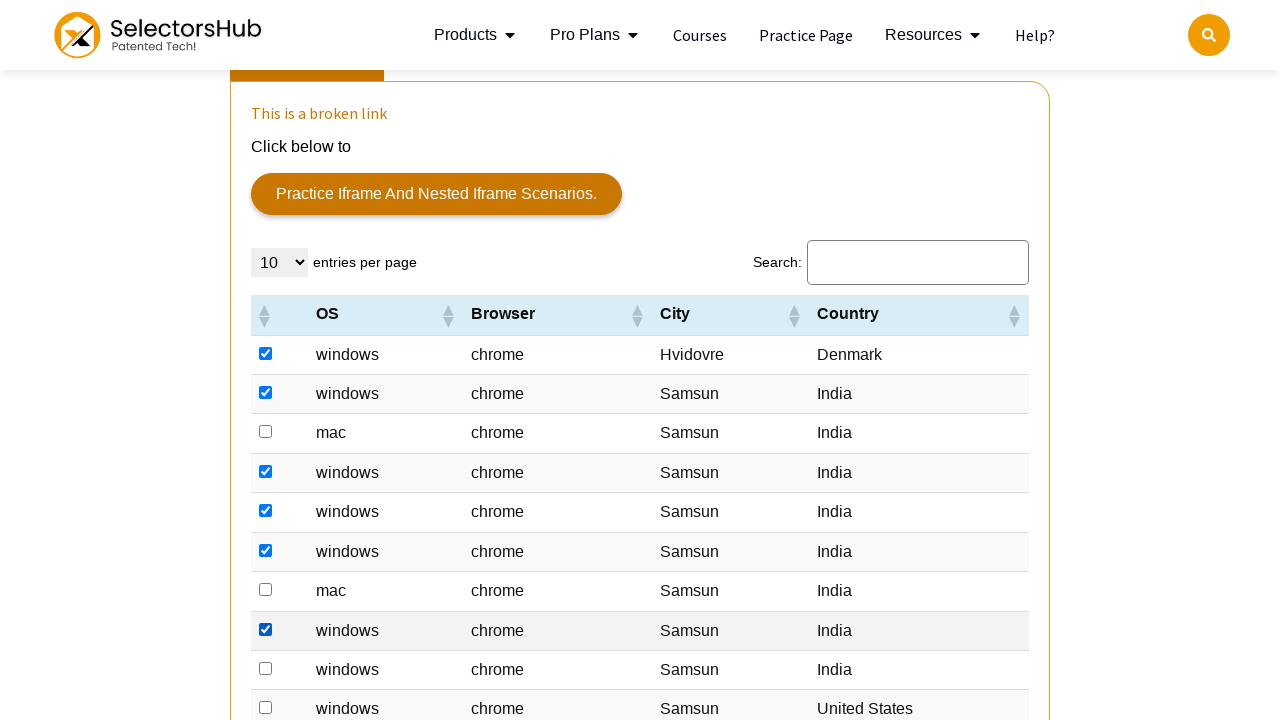

Clicked checkbox in windows row at (266, 668) on xpath=//table[@id='tablepress-1']//td[text()='windows']/preceding-sibling::td/in
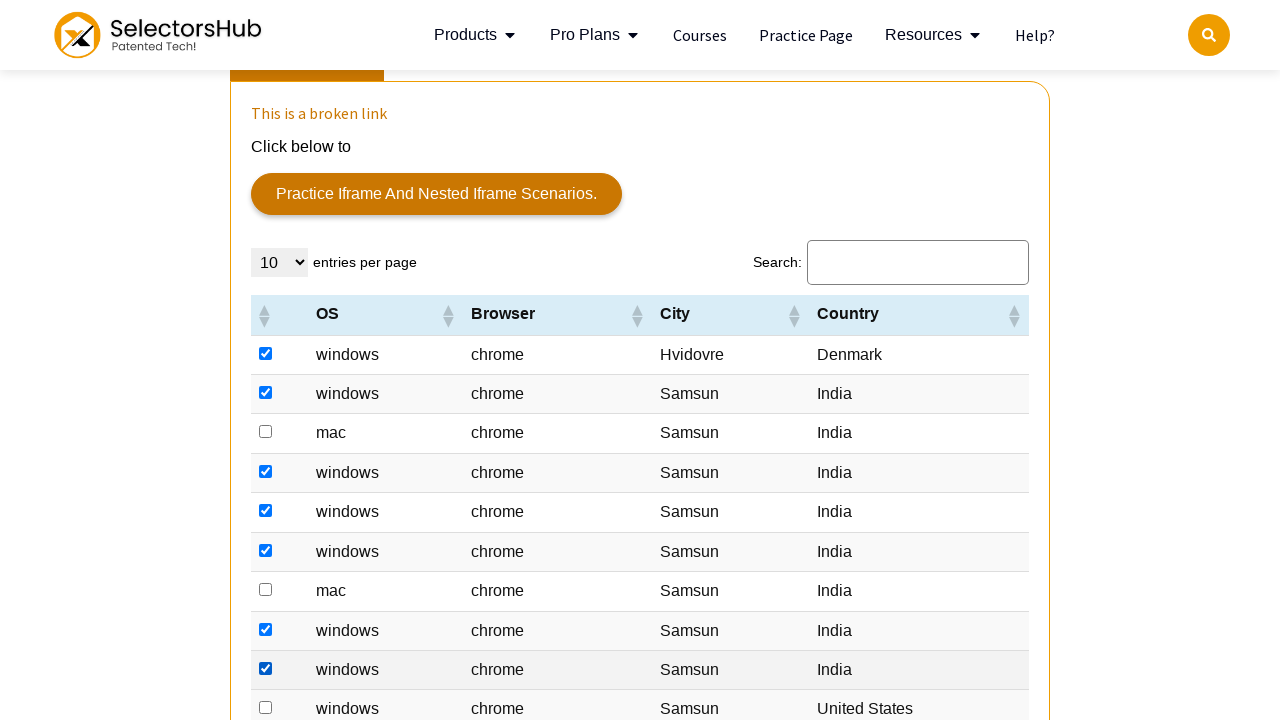

Clicked checkbox in windows row at (266, 708) on xpath=//table[@id='tablepress-1']//td[text()='windows']/preceding-sibling::td/in
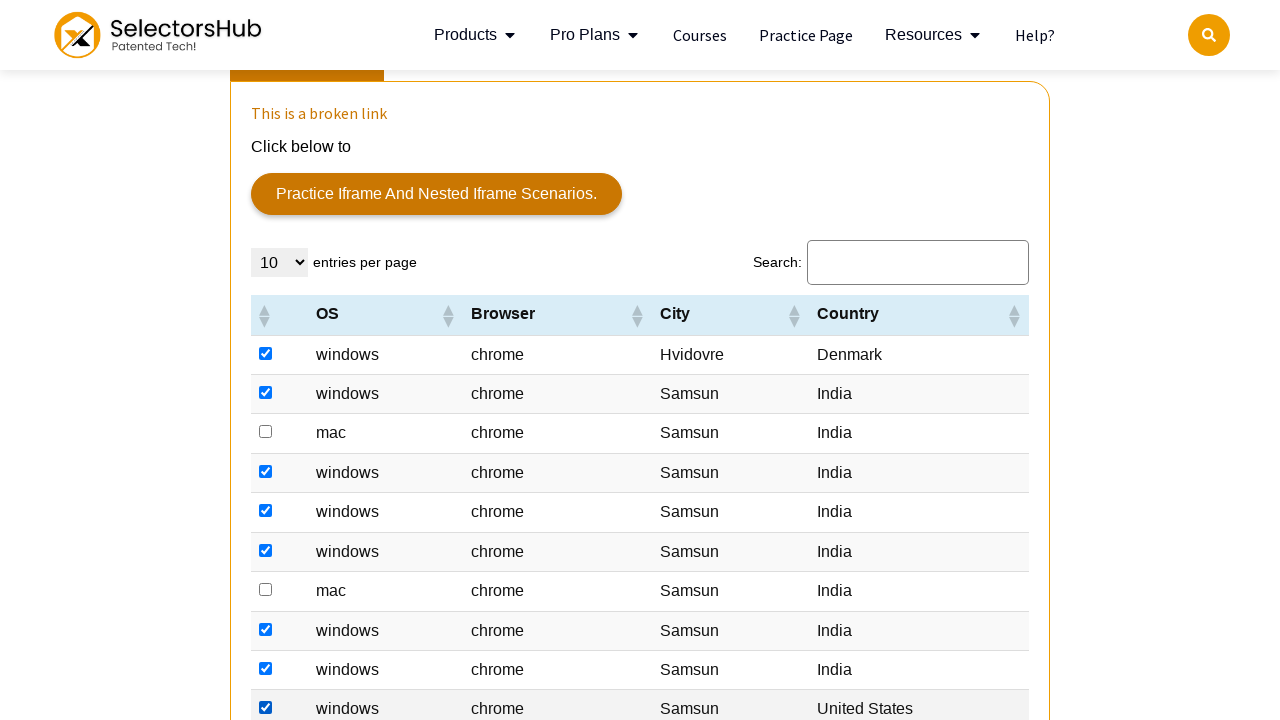

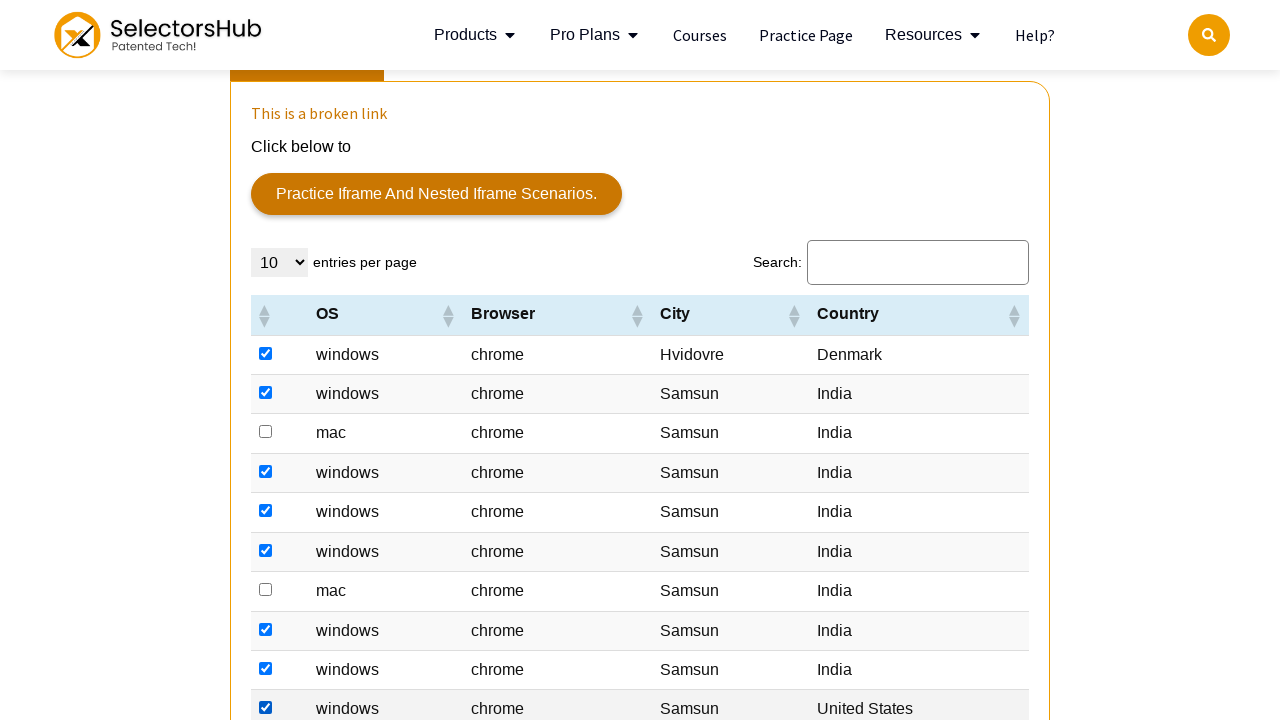